Tests a registration form by filling in required fields (first name, last name, email, phone, address) and submitting the form, then verifies successful registration message is displayed.

Starting URL: http://suninjuly.github.io/registration1.html

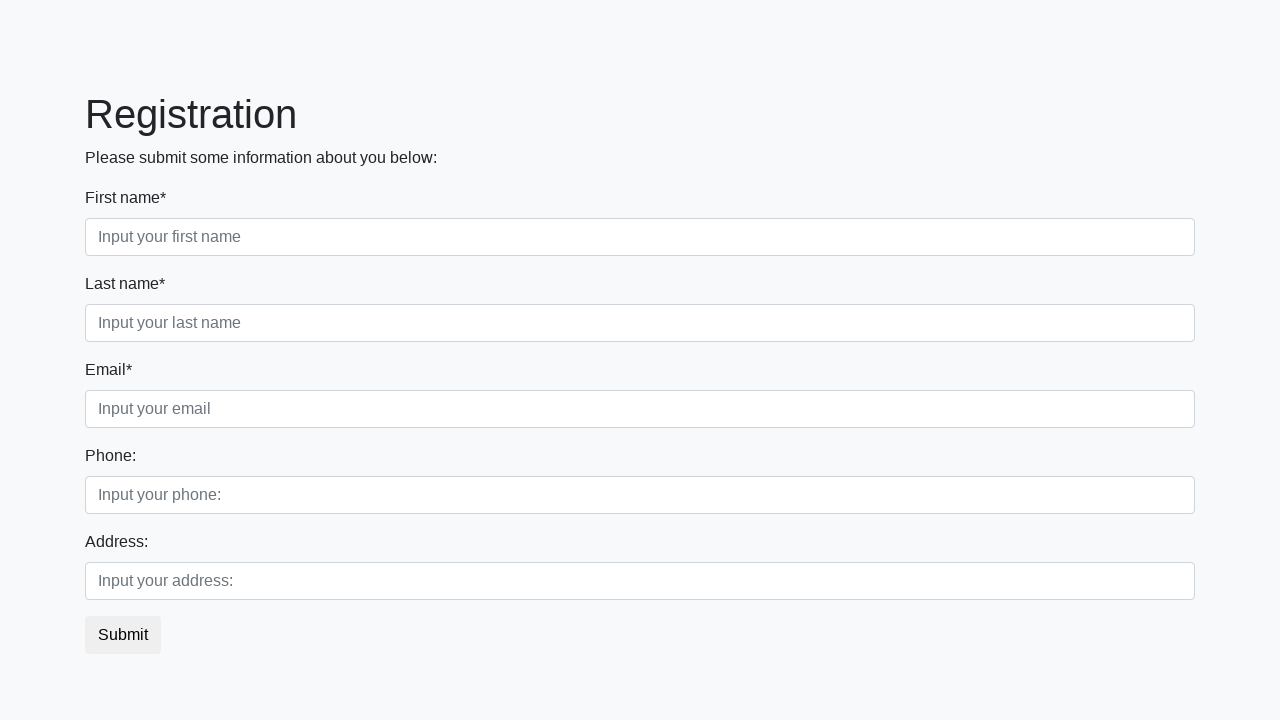

Filled first name field with 'Ivan' on .first_block .first
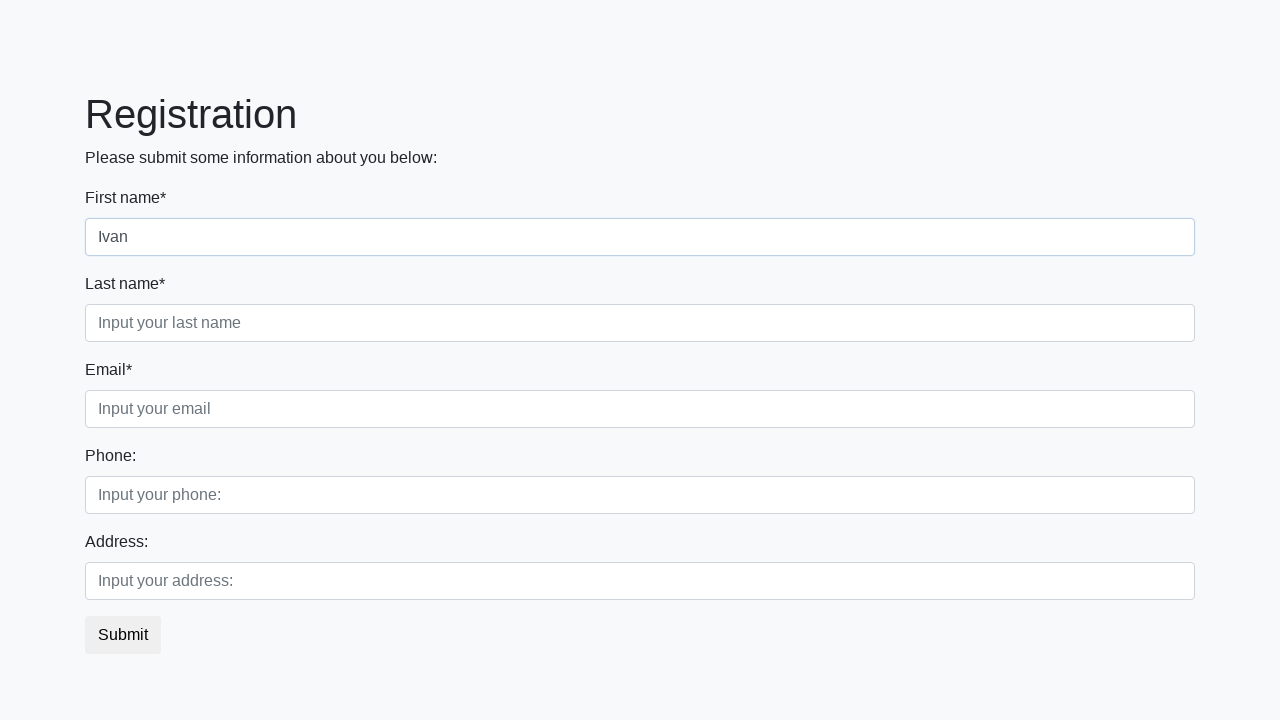

Filled last name field with 'Petrov' on .first_block .second
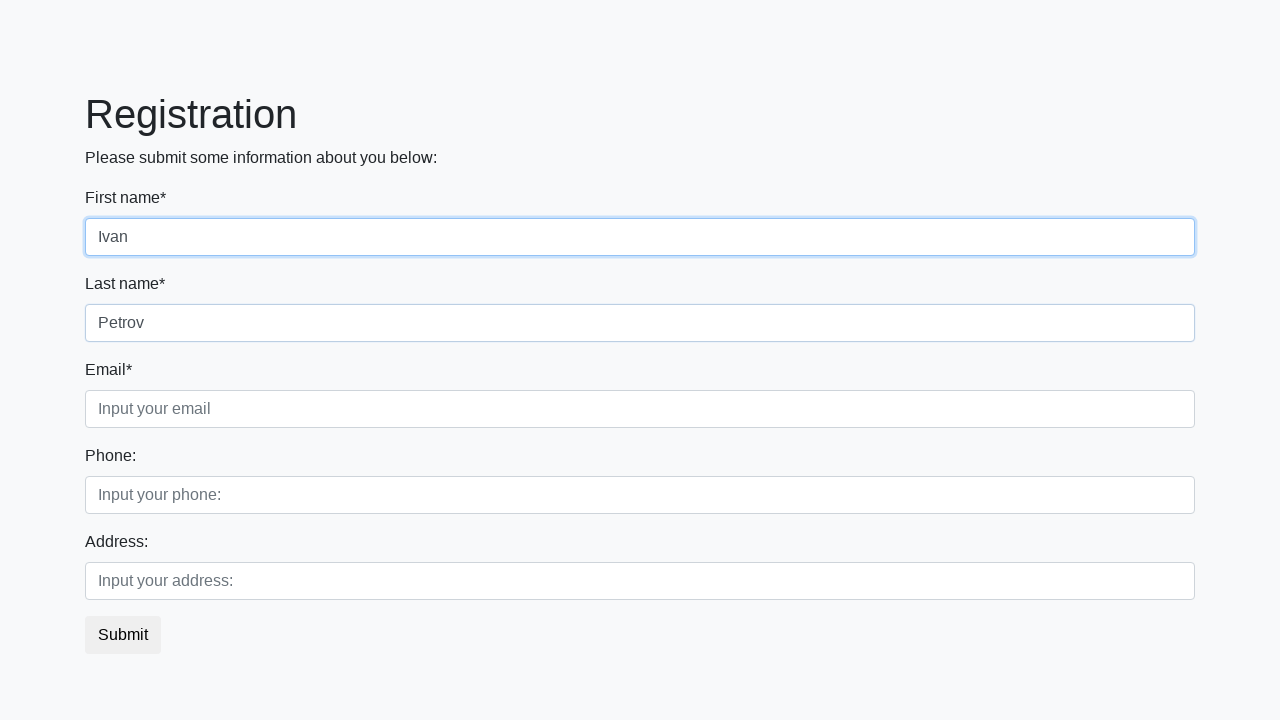

Filled email field with 'test@example.com' on .first_block .third
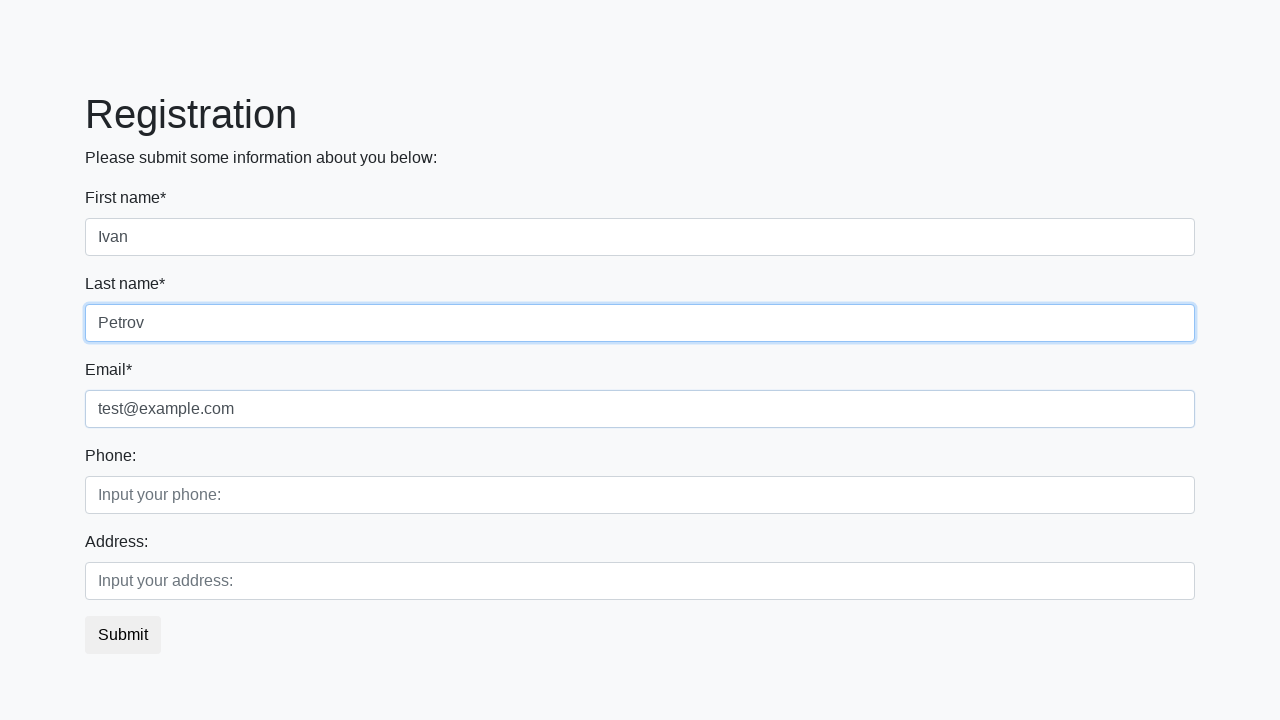

Filled phone field with '+1234567890' on .second_block .first
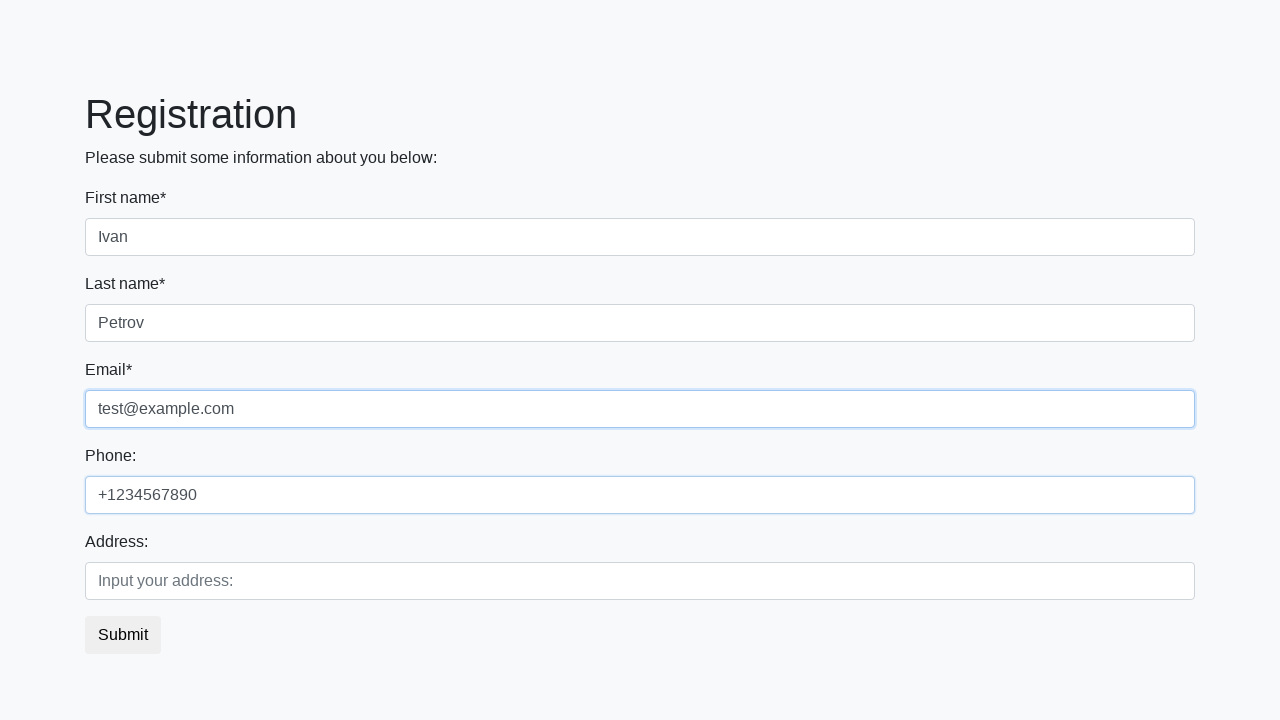

Filled address field with '123 Main Street' on .second_block .second
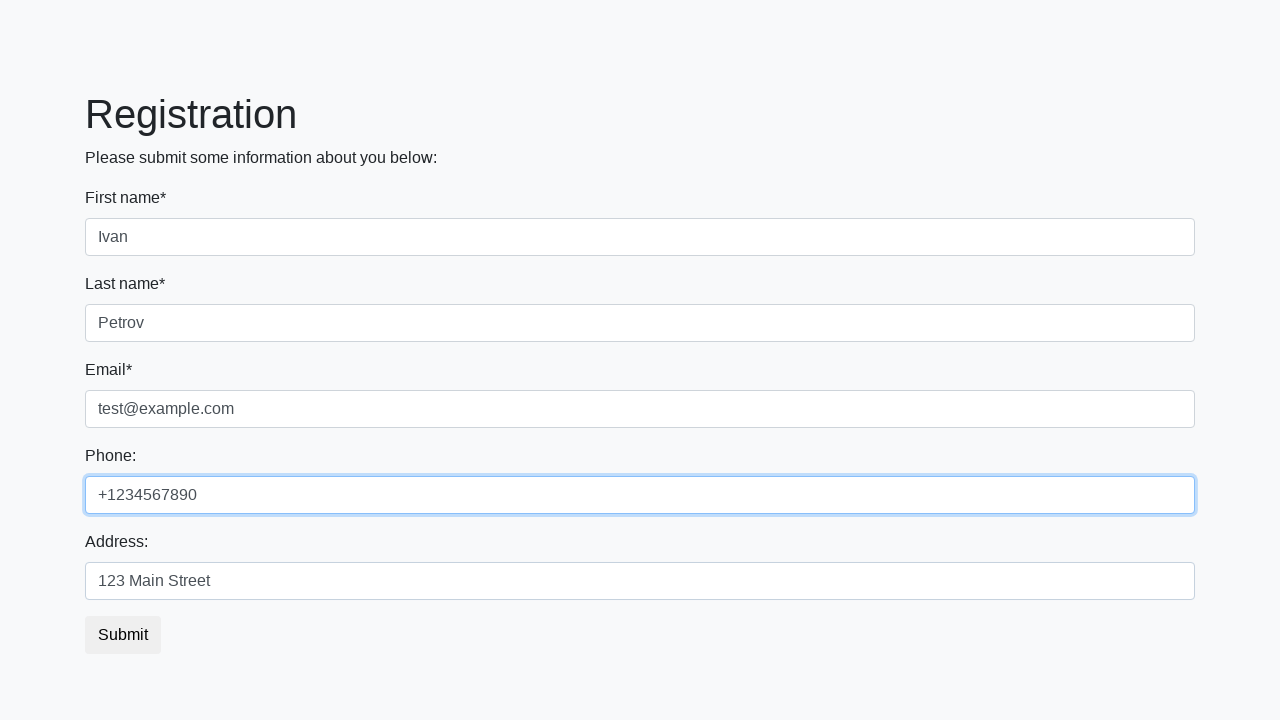

Clicked submit button to register at (123, 635) on button.btn
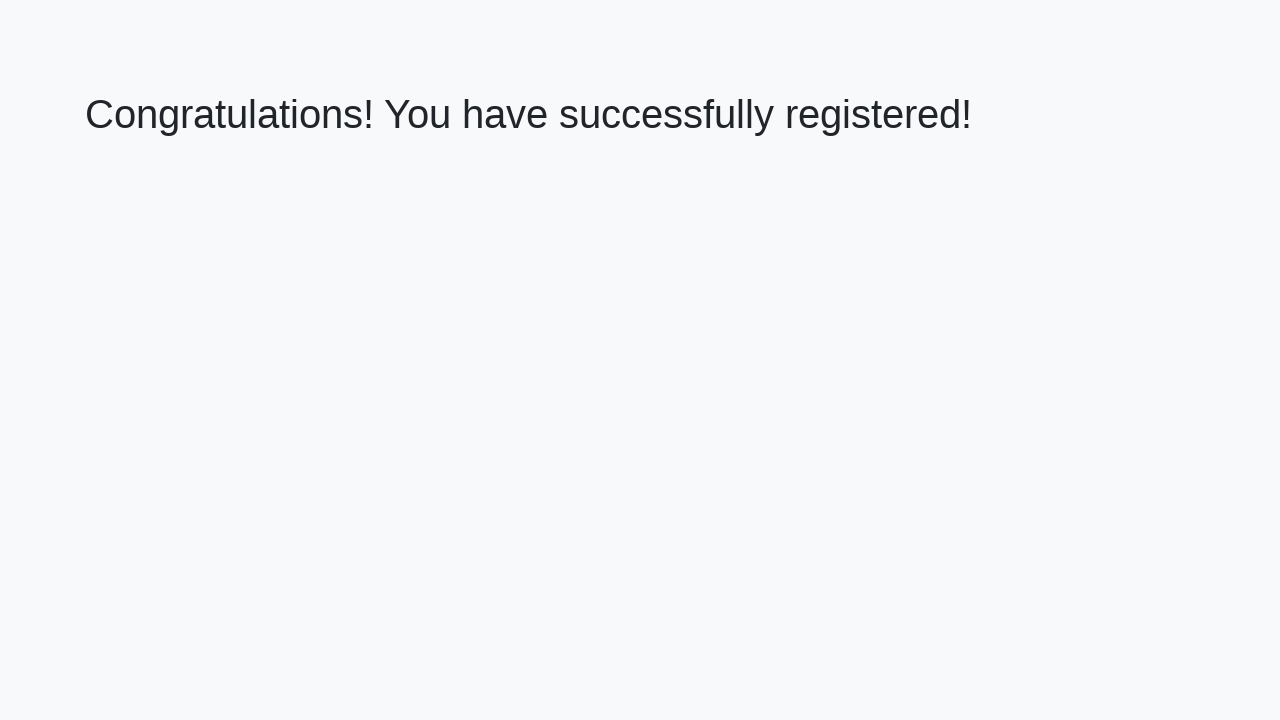

Success message heading loaded
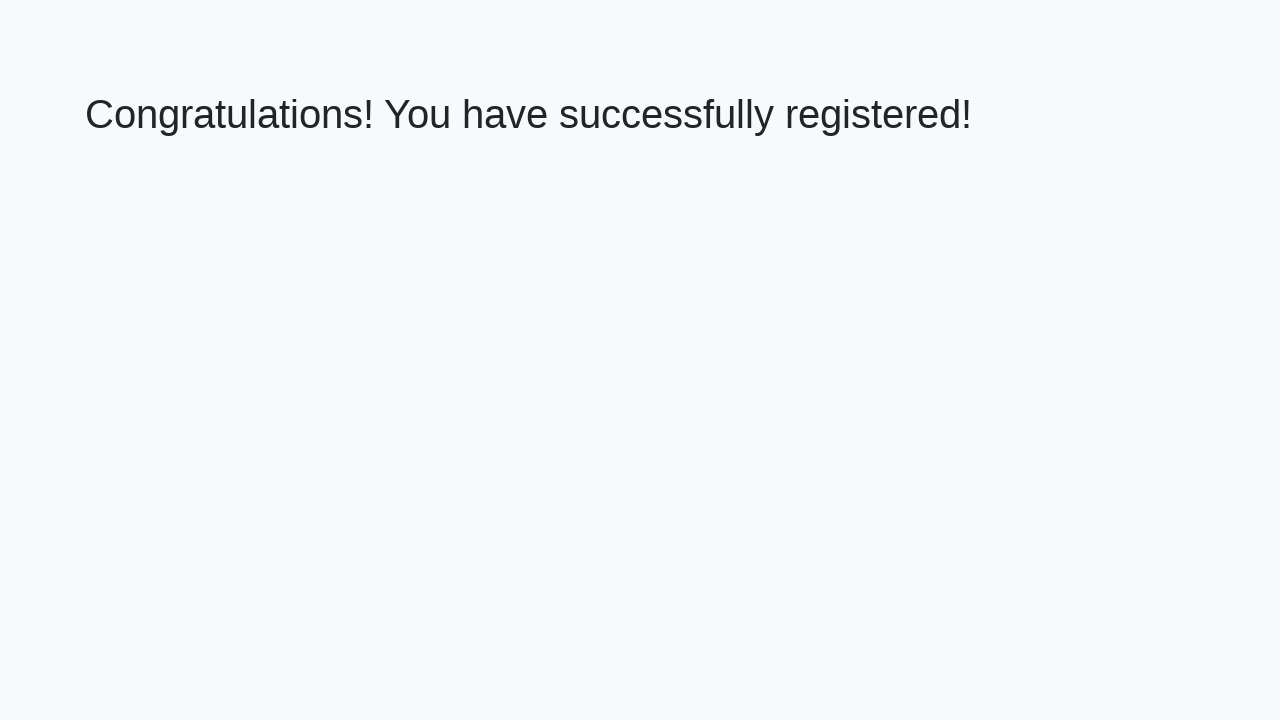

Retrieved success message text
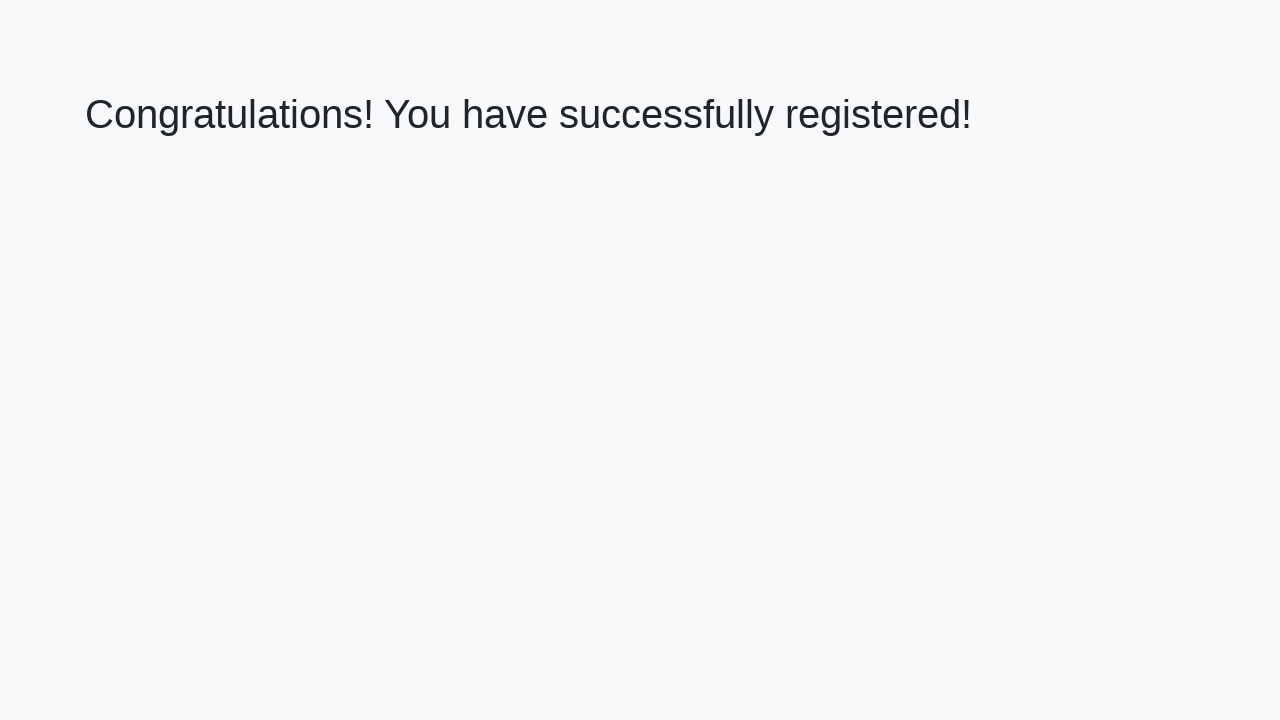

Verified success message: 'Congratulations! You have successfully registered!'
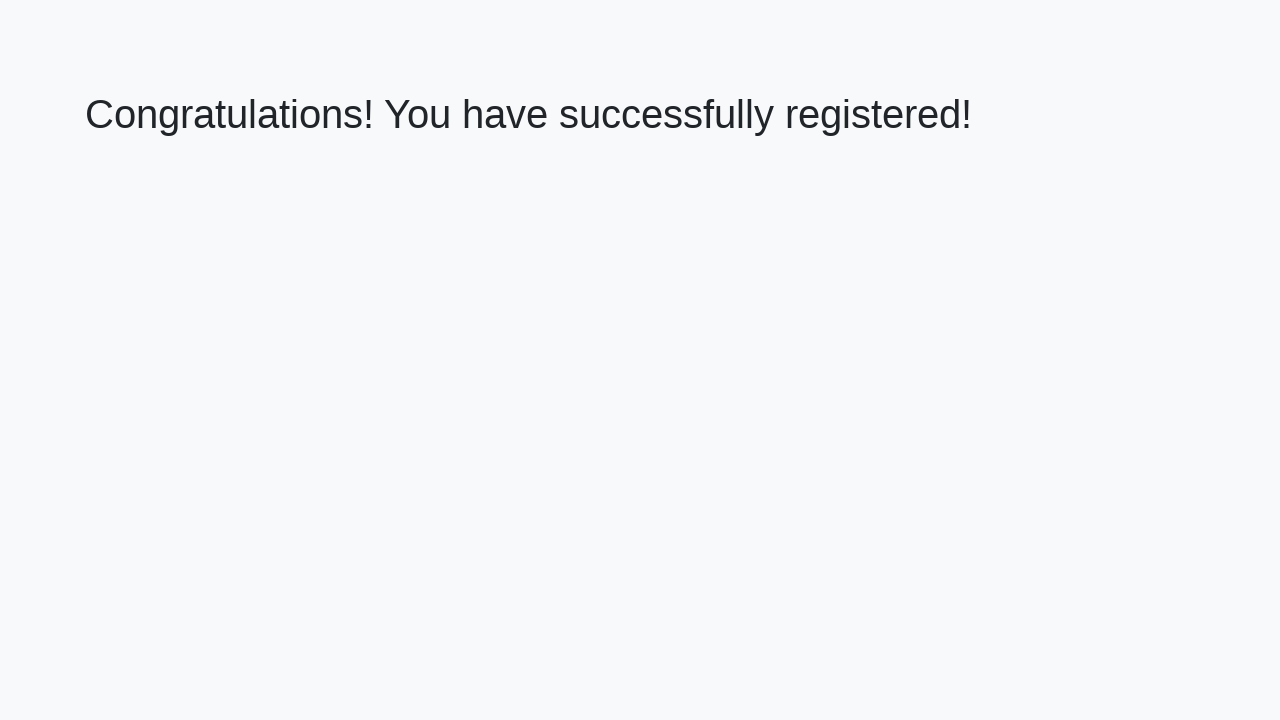

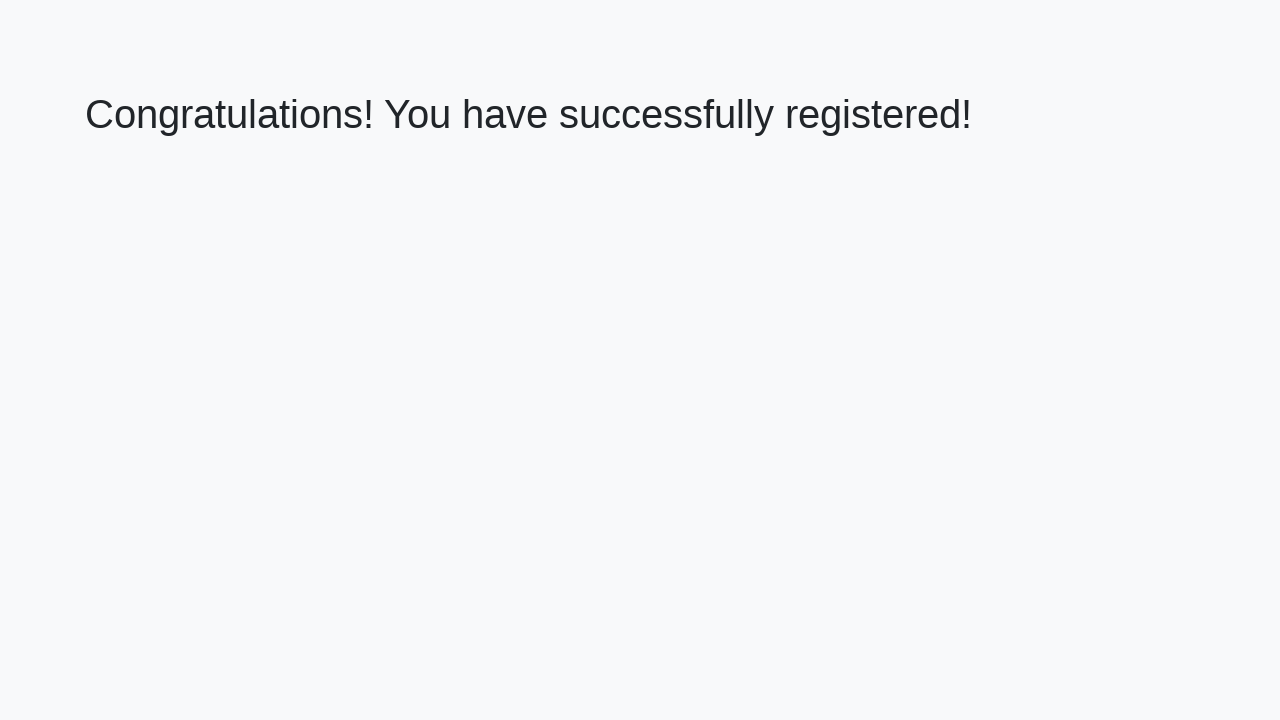